Tests checkbox selection functionality

Starting URL: https://artoftesting.com/samplesiteforselenium

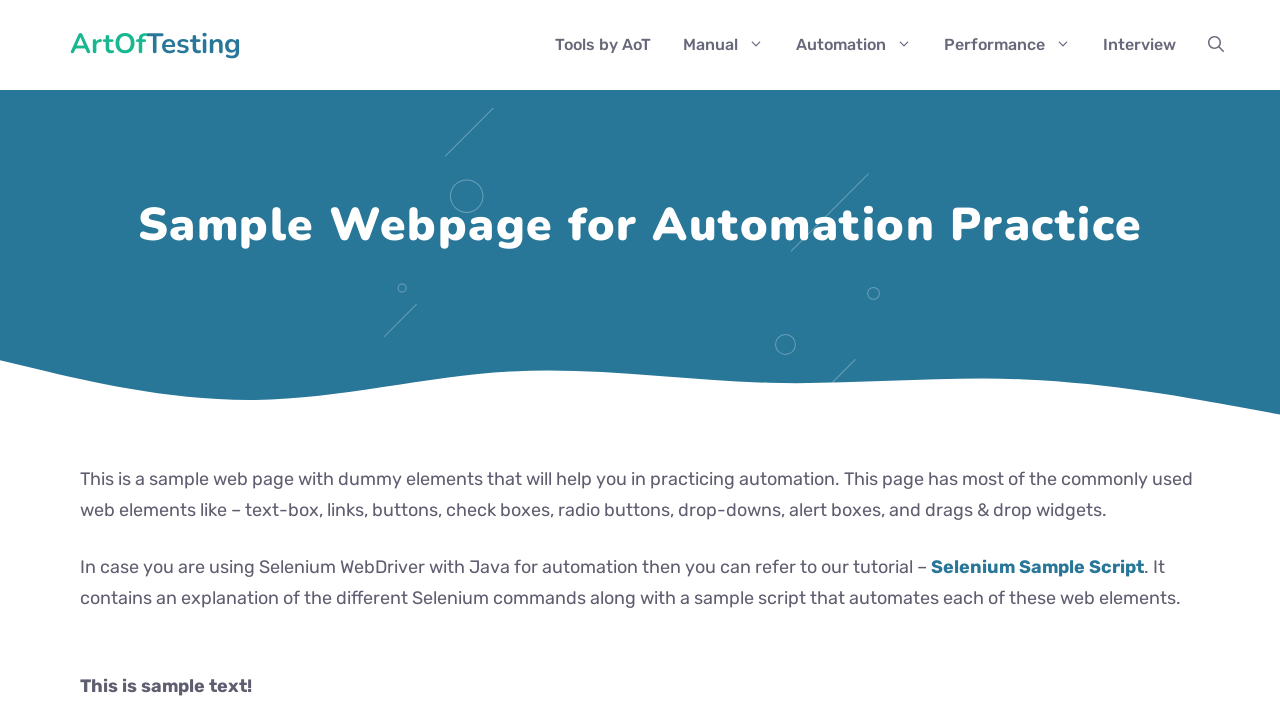

Checked the Automation checkbox at (86, 360) on input[value='Automation']
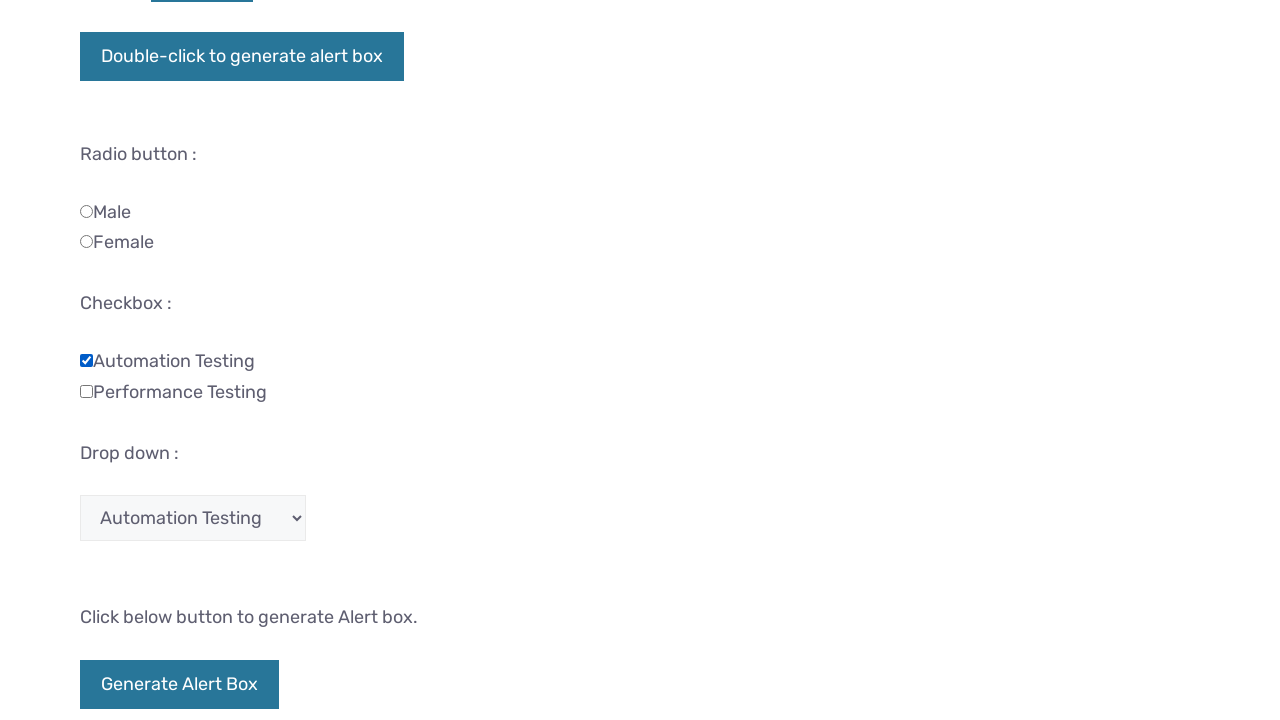

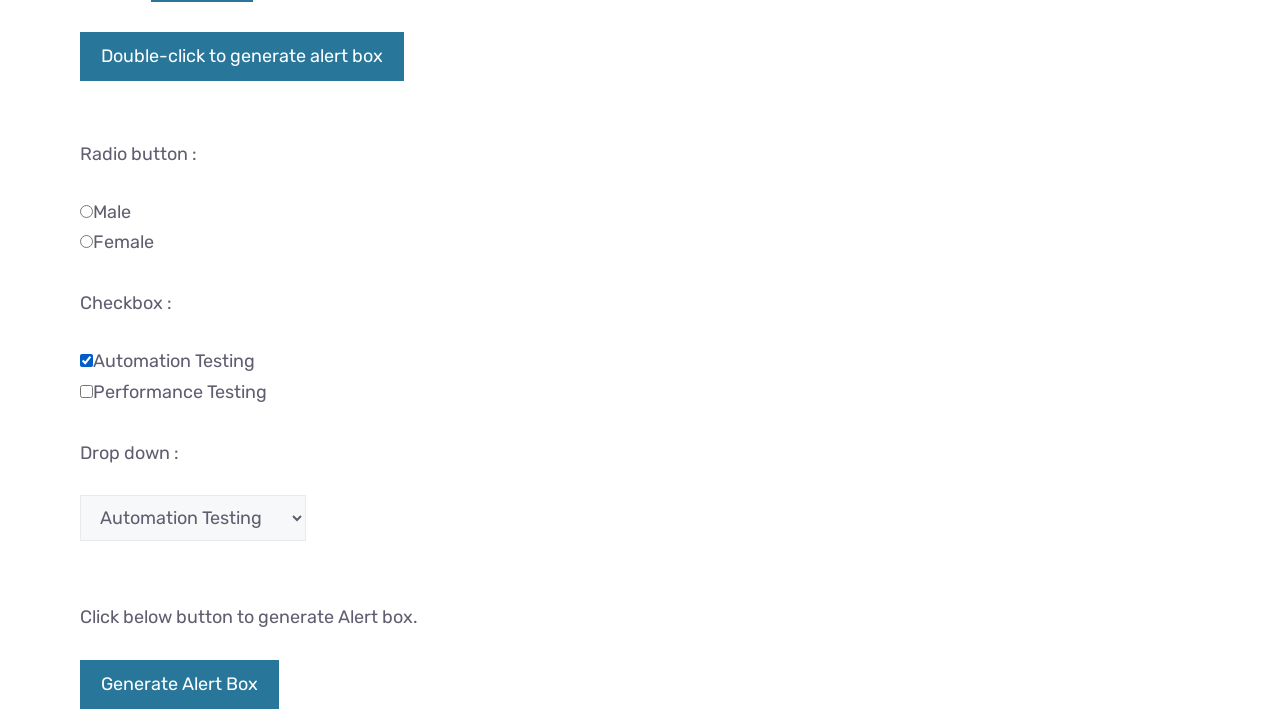